Tests filtering to display only active (incomplete) todo items

Starting URL: https://demo.playwright.dev/todomvc

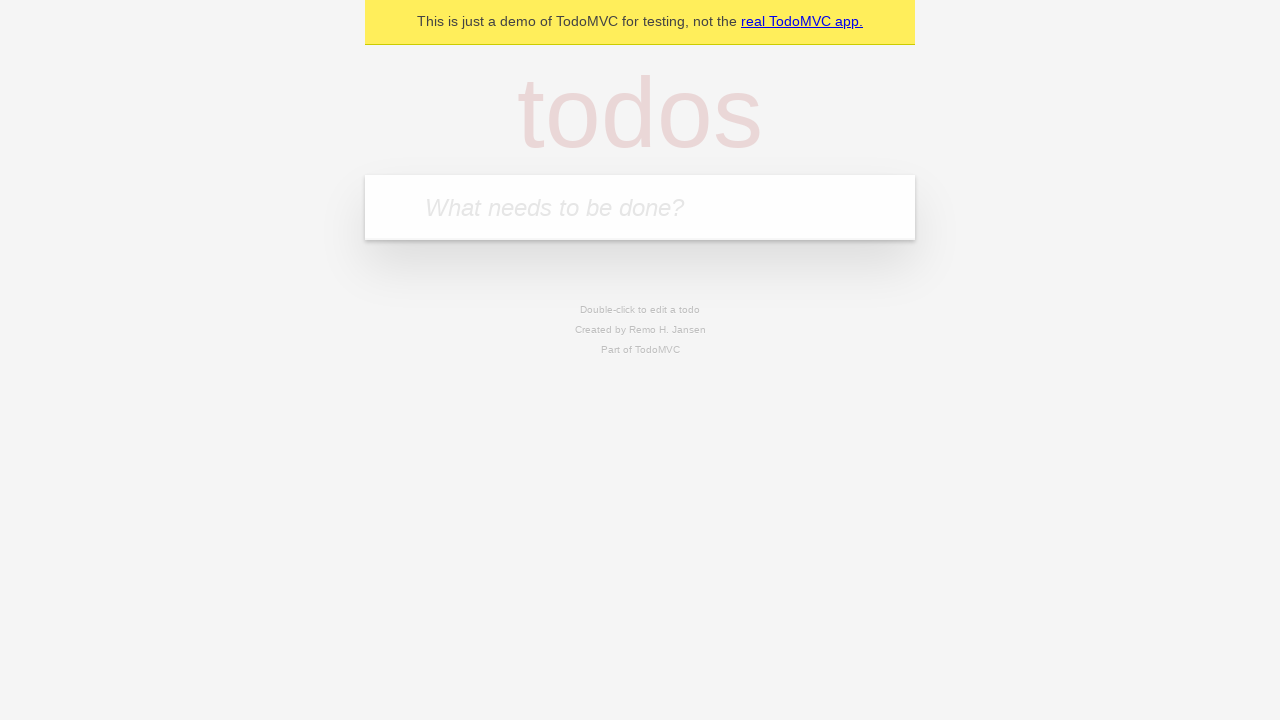

Filled todo input with 'buy some cheese' on internal:attr=[placeholder="What needs to be done?"i]
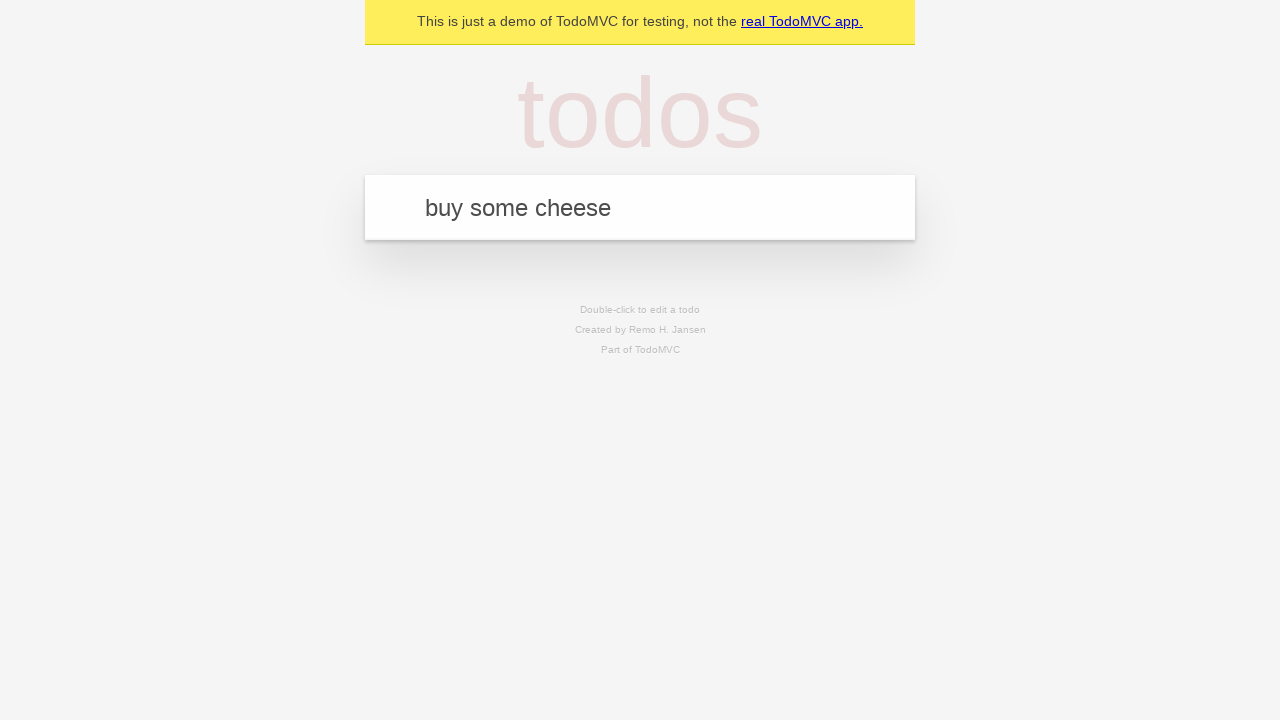

Pressed Enter to add first todo item on internal:attr=[placeholder="What needs to be done?"i]
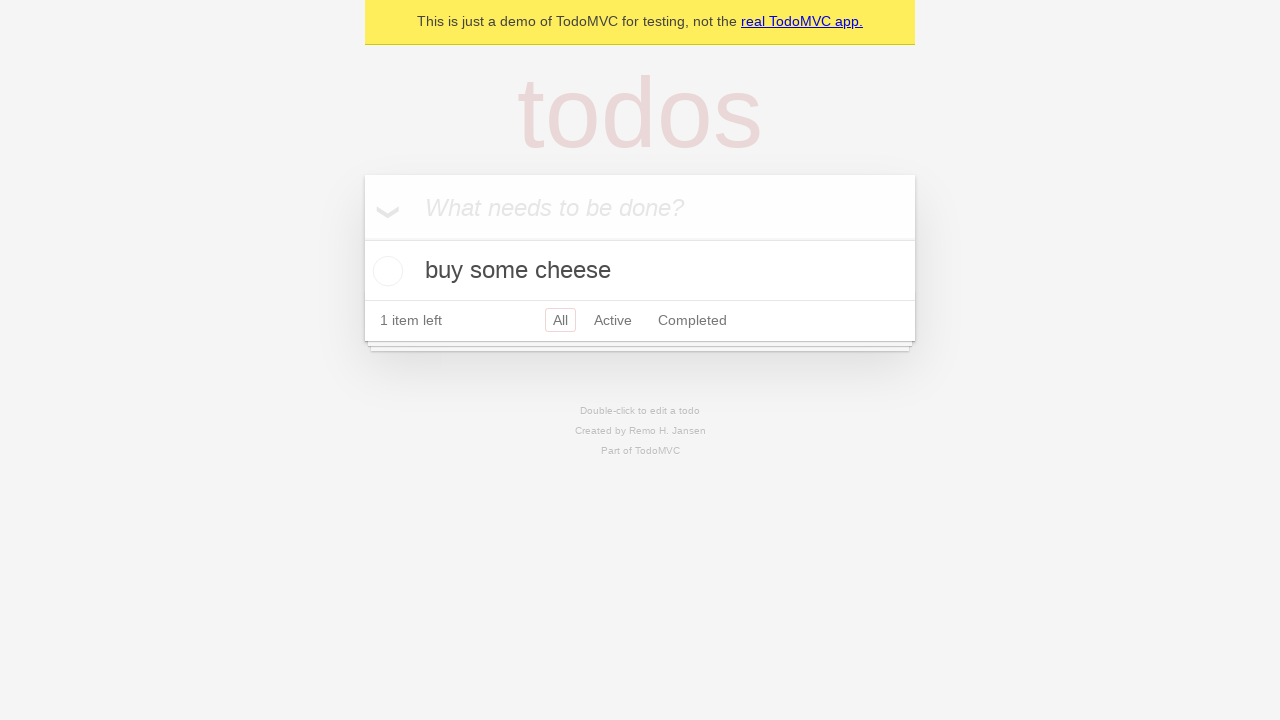

Filled todo input with 'feed the cat' on internal:attr=[placeholder="What needs to be done?"i]
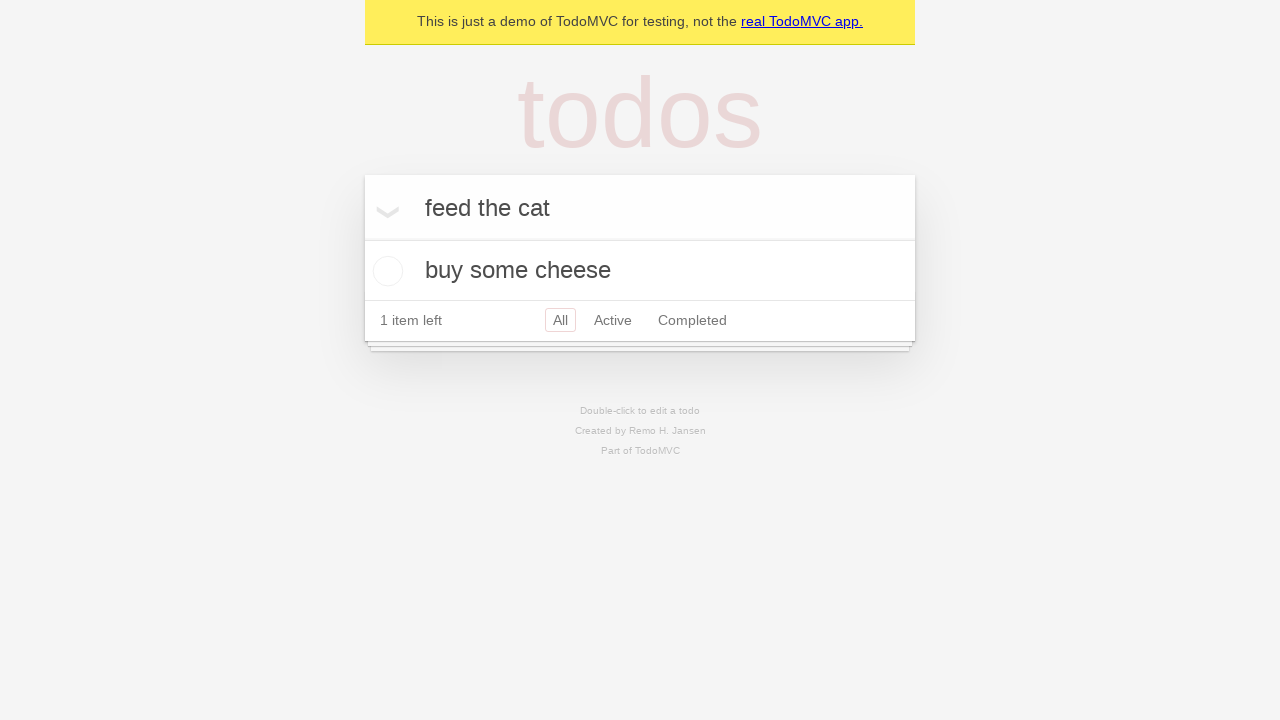

Pressed Enter to add second todo item on internal:attr=[placeholder="What needs to be done?"i]
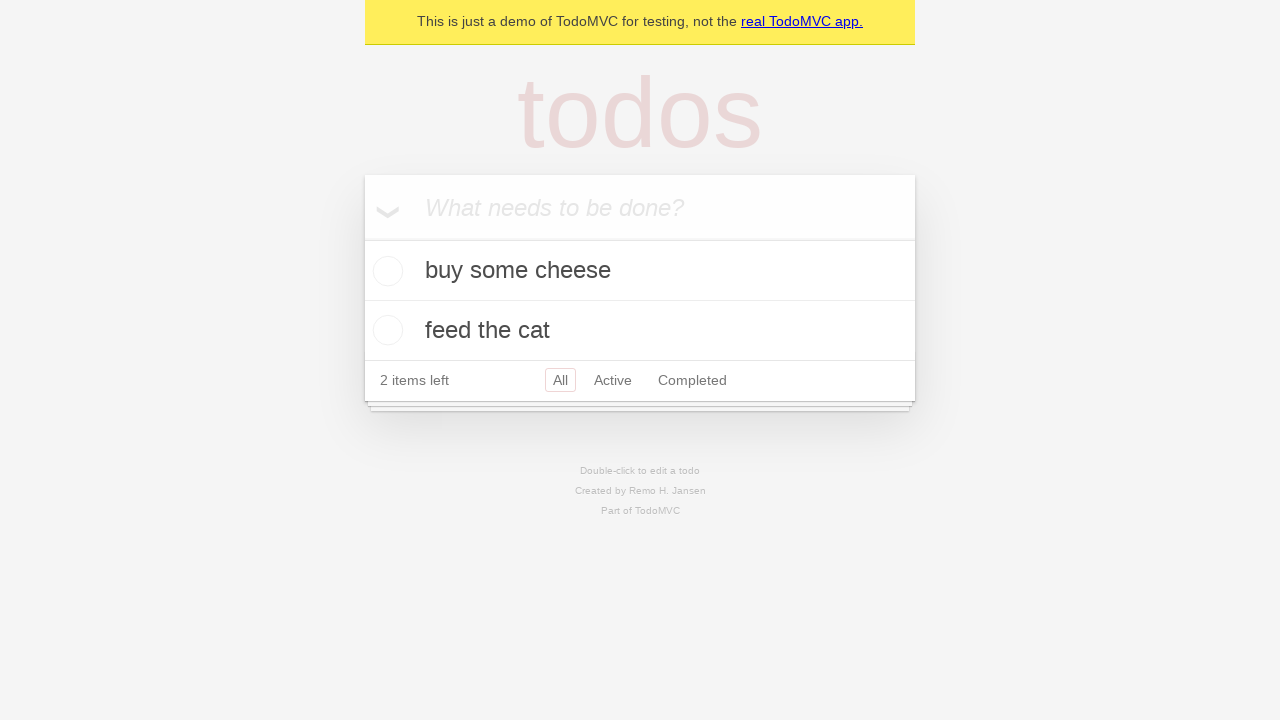

Filled todo input with 'book a doctors appointment' on internal:attr=[placeholder="What needs to be done?"i]
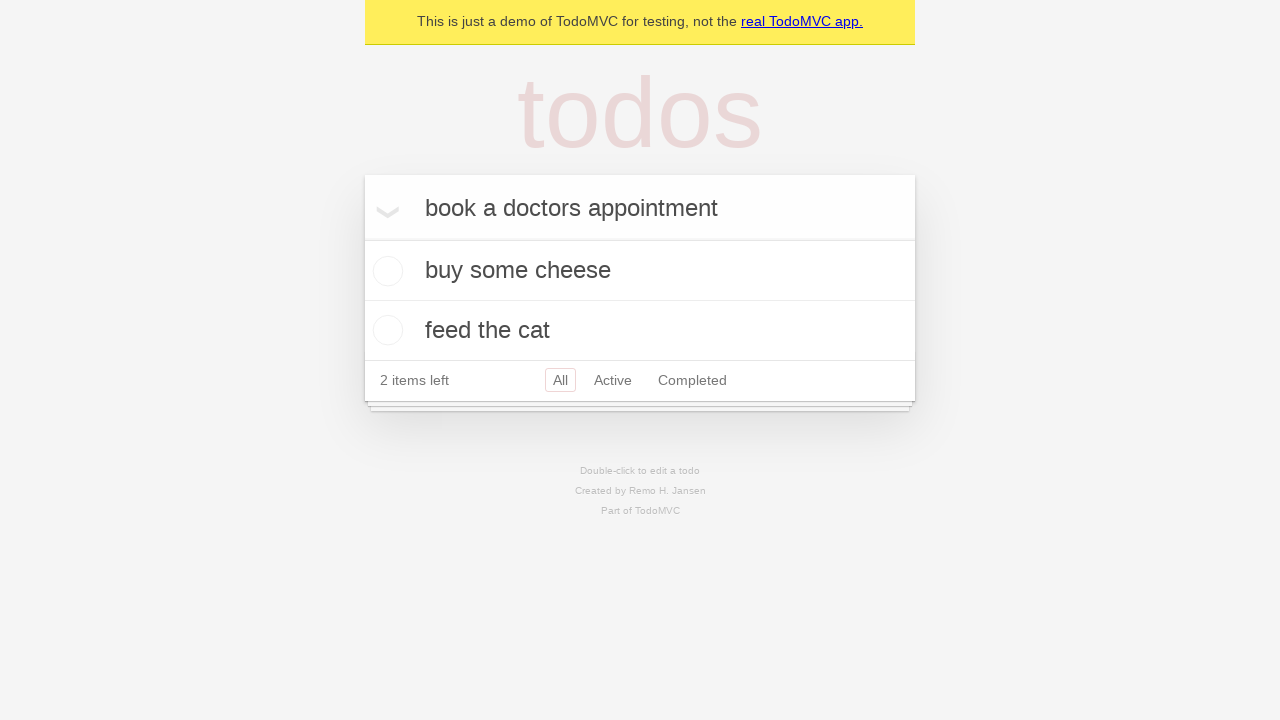

Pressed Enter to add third todo item on internal:attr=[placeholder="What needs to be done?"i]
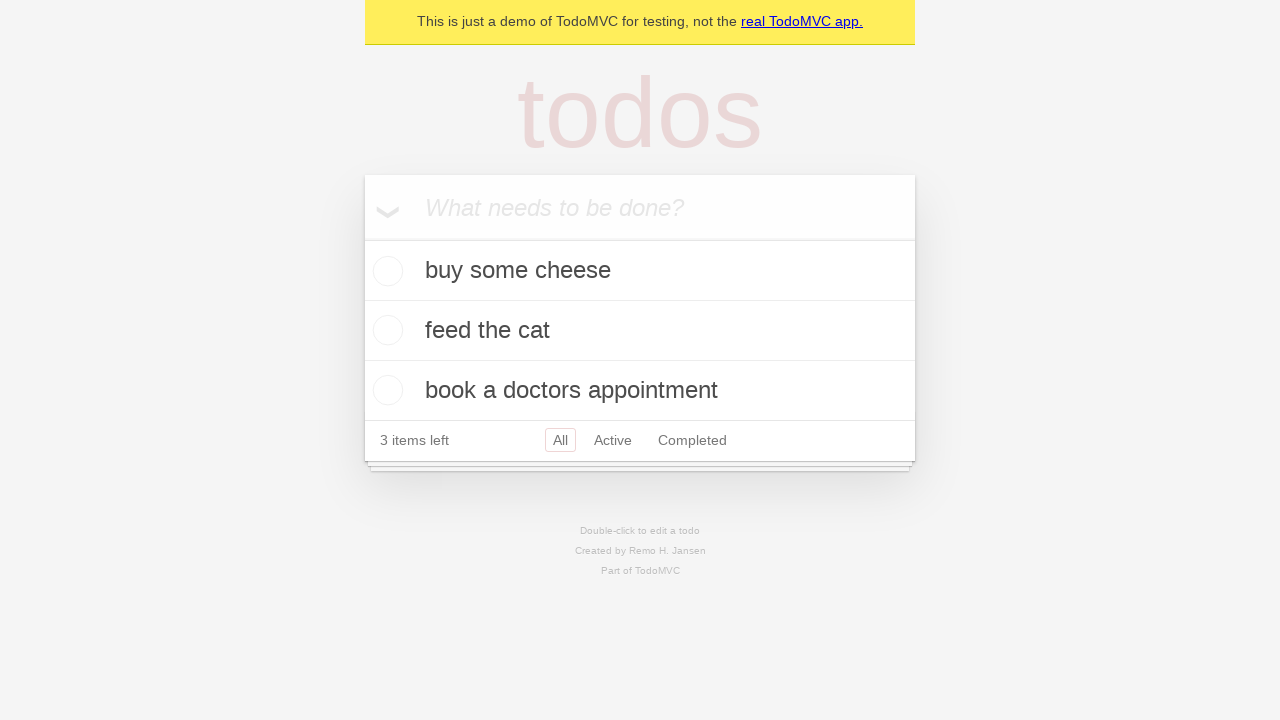

Confirmed all 3 todo items have been added
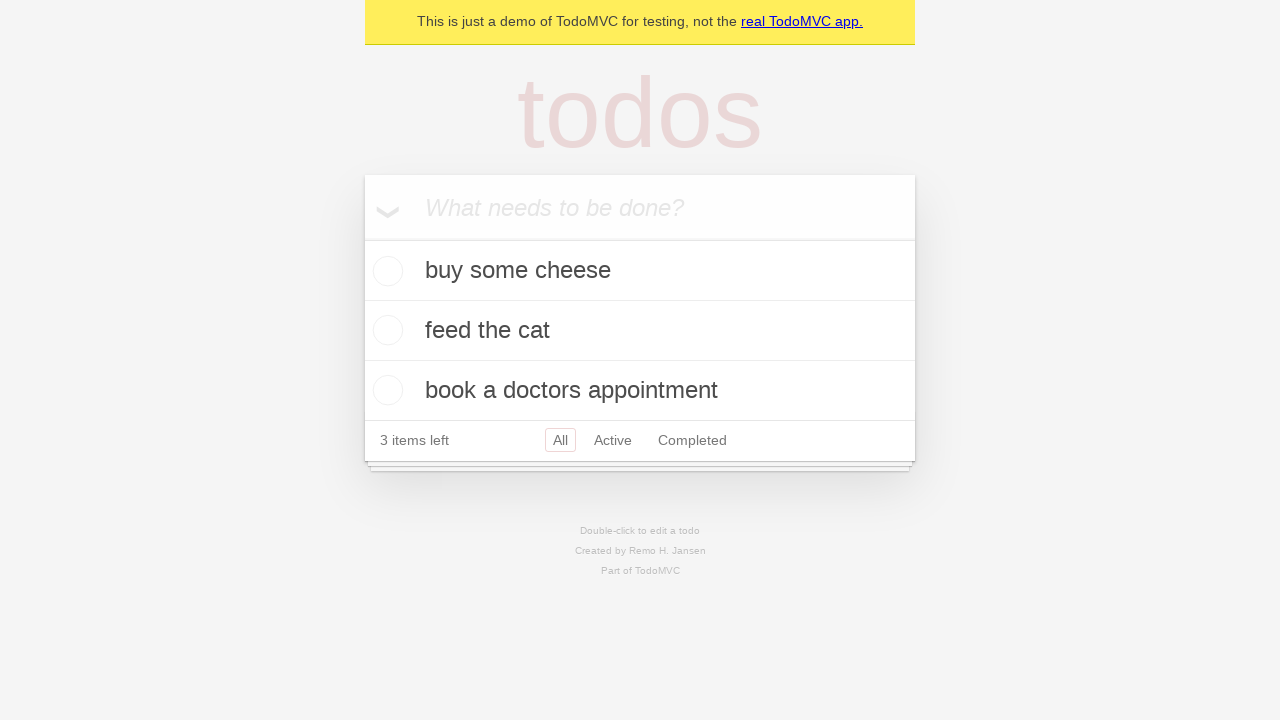

Checked the second todo item (marked as complete) at (385, 330) on internal:testid=[data-testid="todo-item"s] >> nth=1 >> internal:role=checkbox
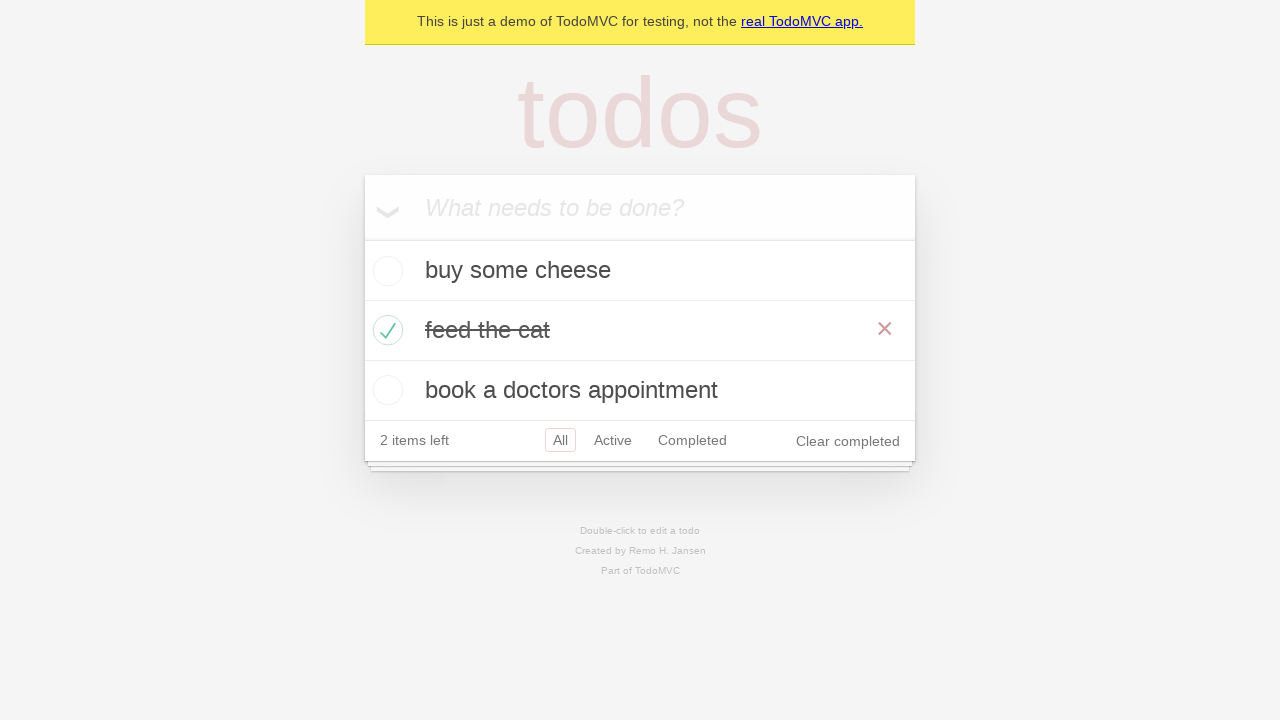

Clicked Active filter to display only incomplete items at (613, 440) on internal:role=link[name="Active"i]
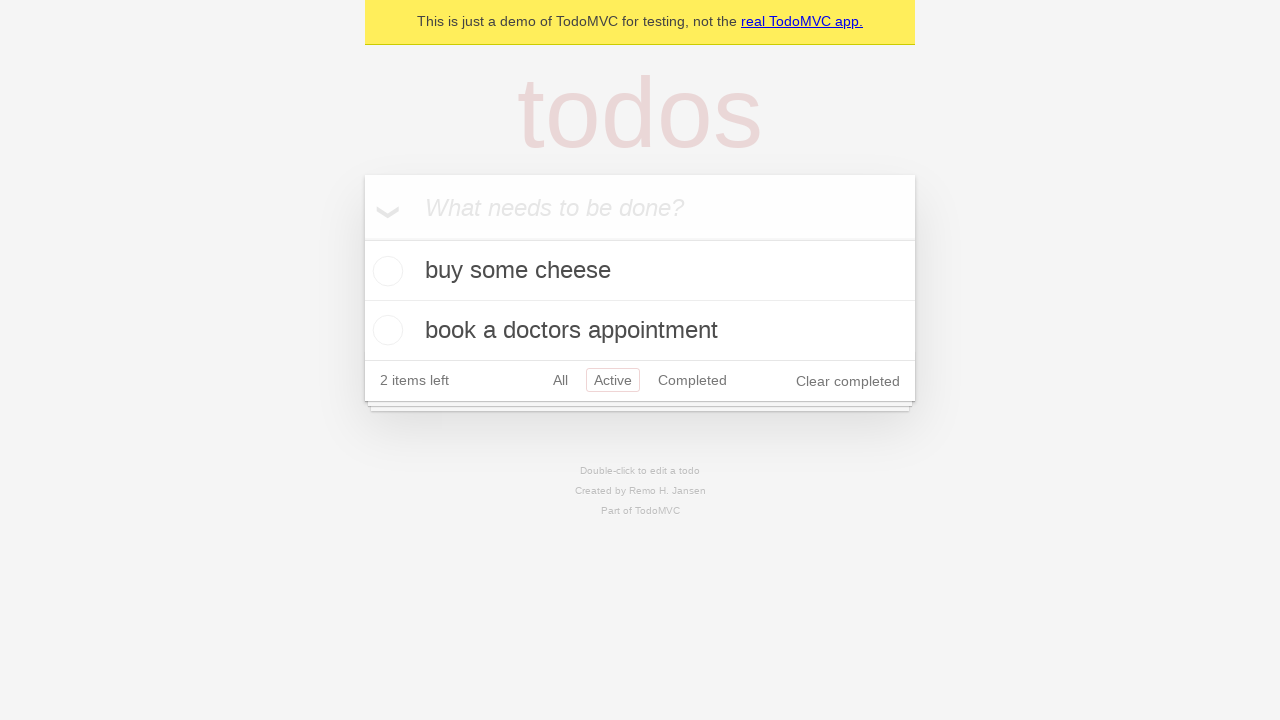

Confirmed Active filter is displaying 2 incomplete todo items
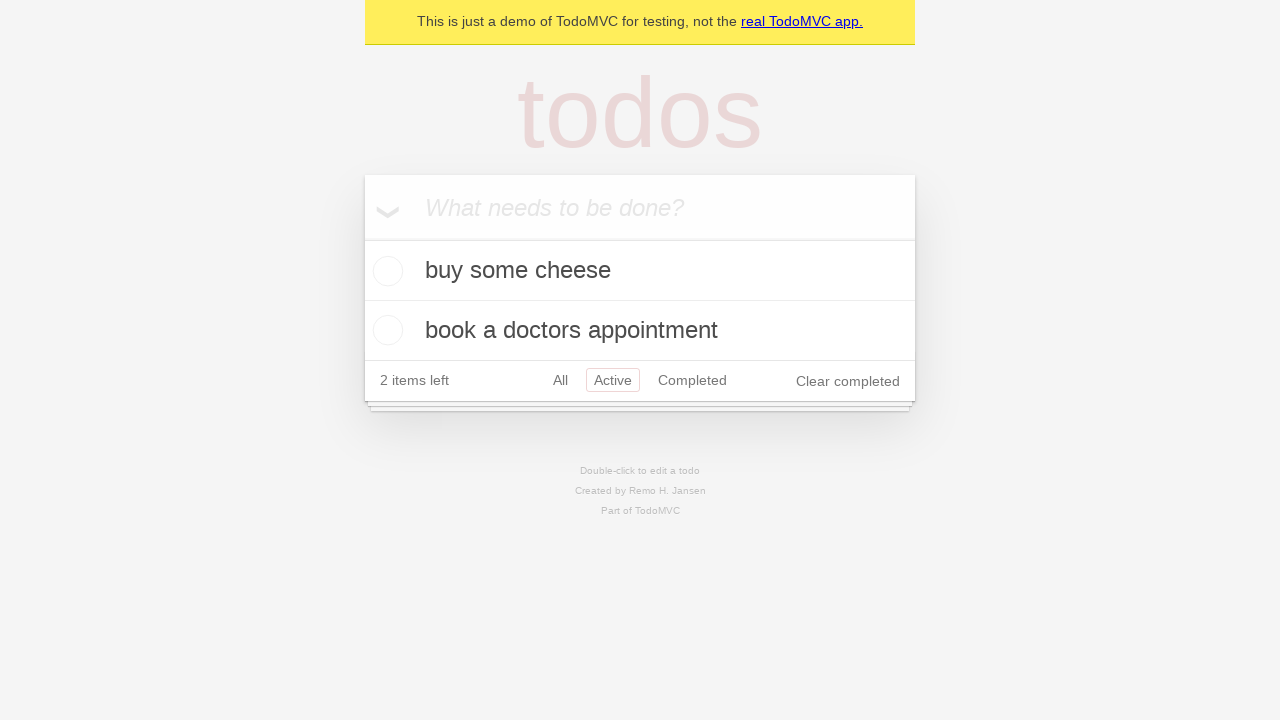

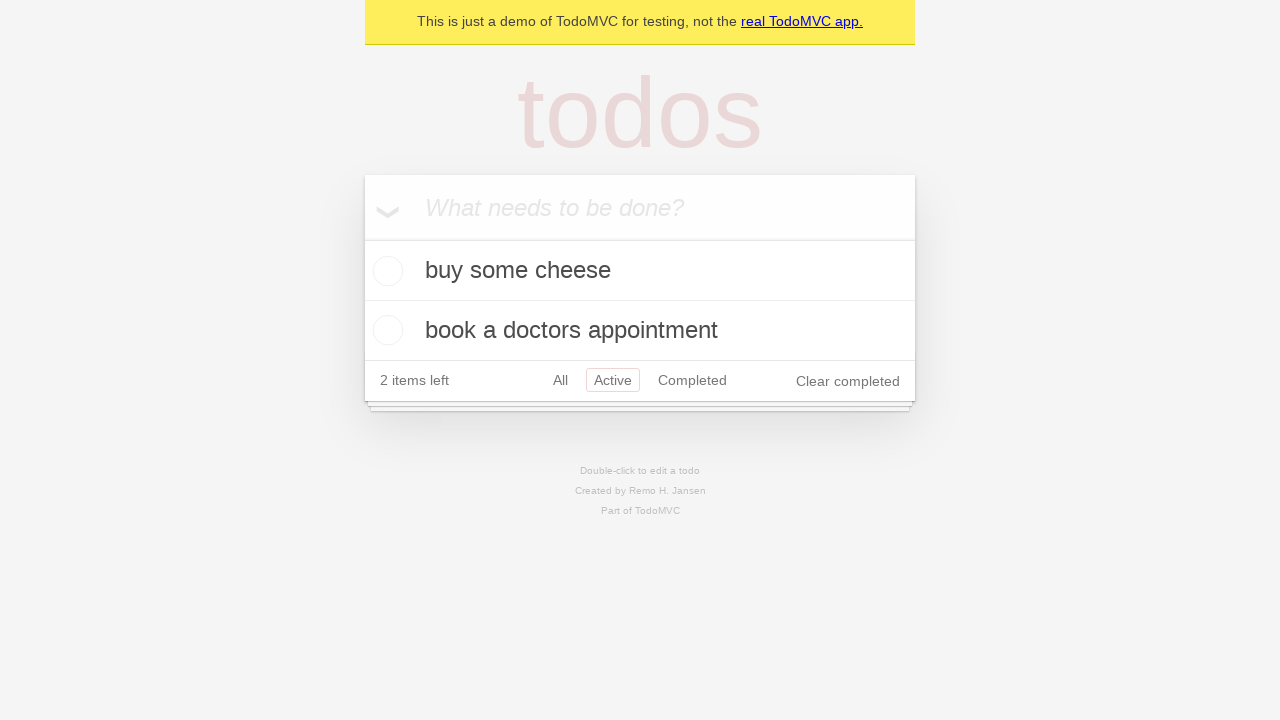